Tests explicit wait by checking that an element with specific text is present on the page

Starting URL: https://kristinek.github.io/site/examples/sync

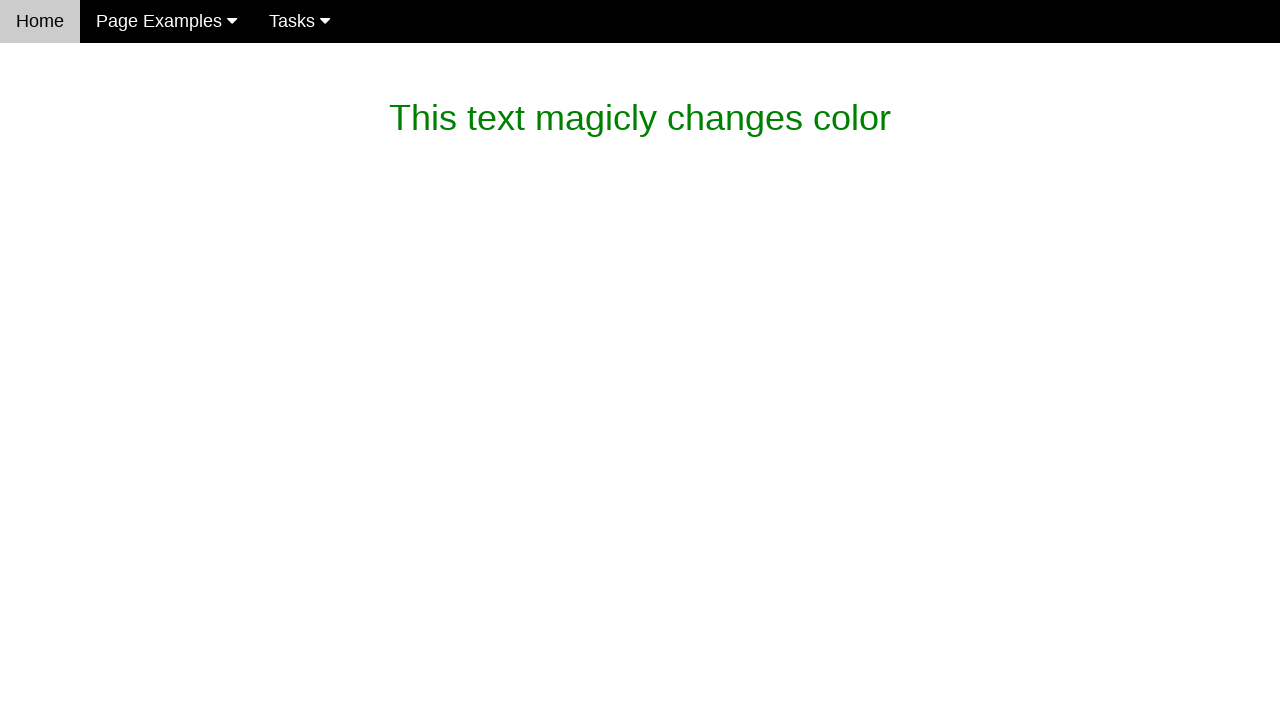

Waited for element with text 'What is this magic? It's dev magic~' to be present
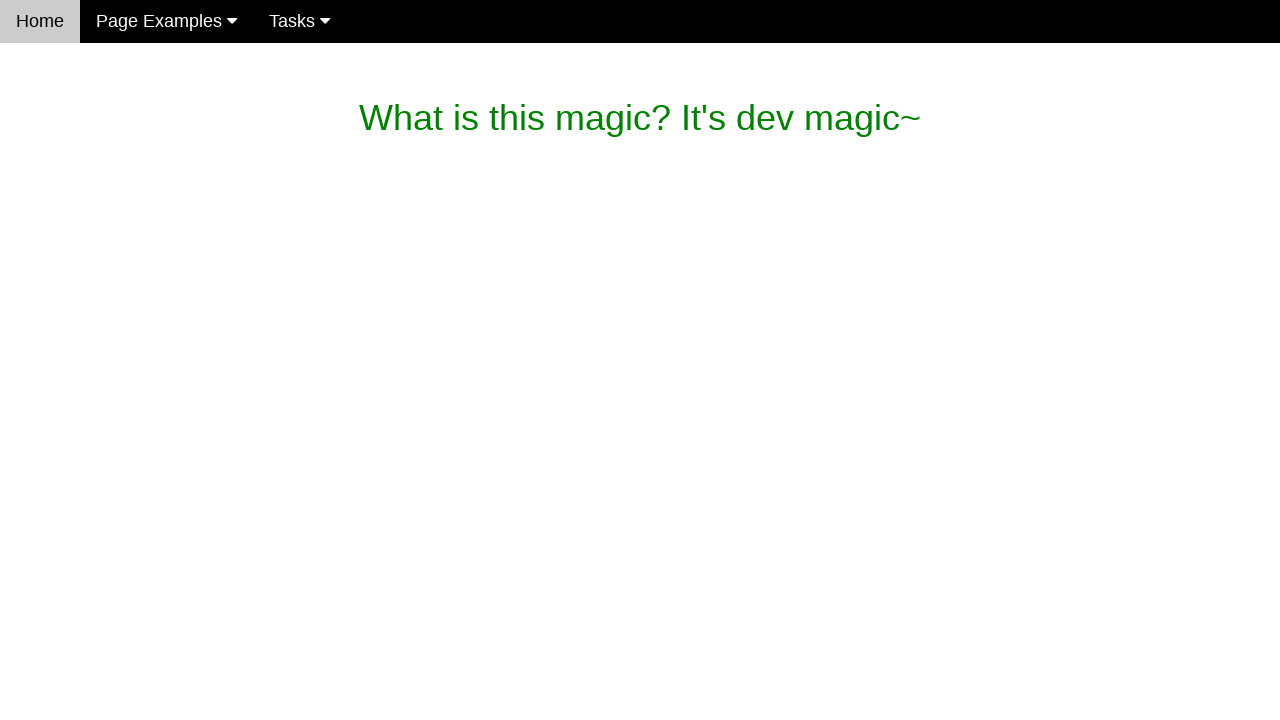

Verified that magic_text element contains expected text 'What is this magic? It's dev magic~'
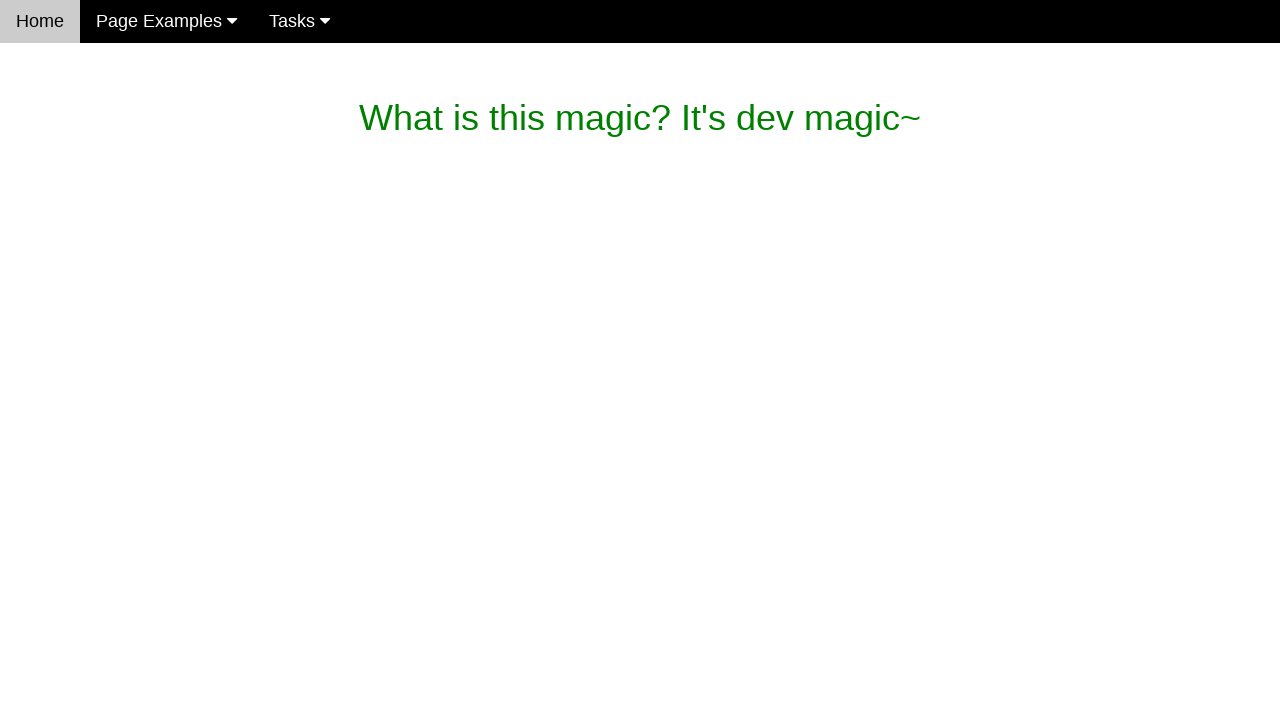

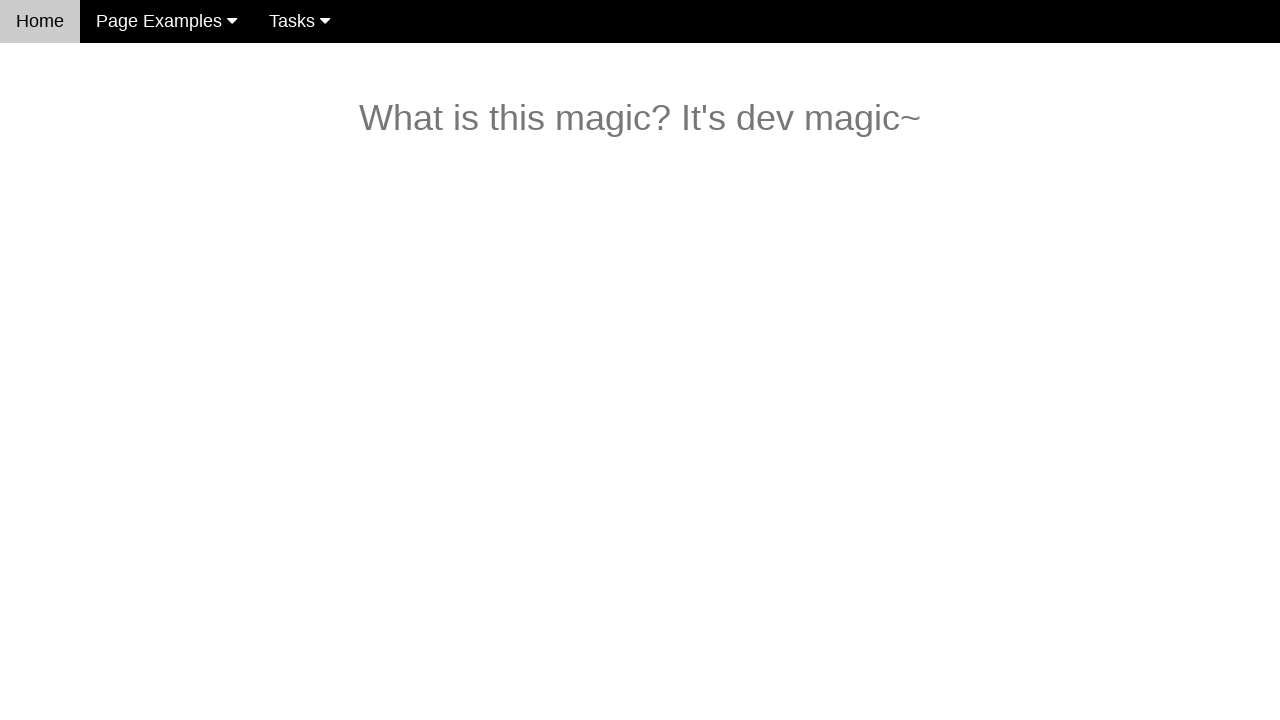